Clicks on the "Are you ready to start with us?" text to navigate to that section on the page

Starting URL: https://klik.solutions/

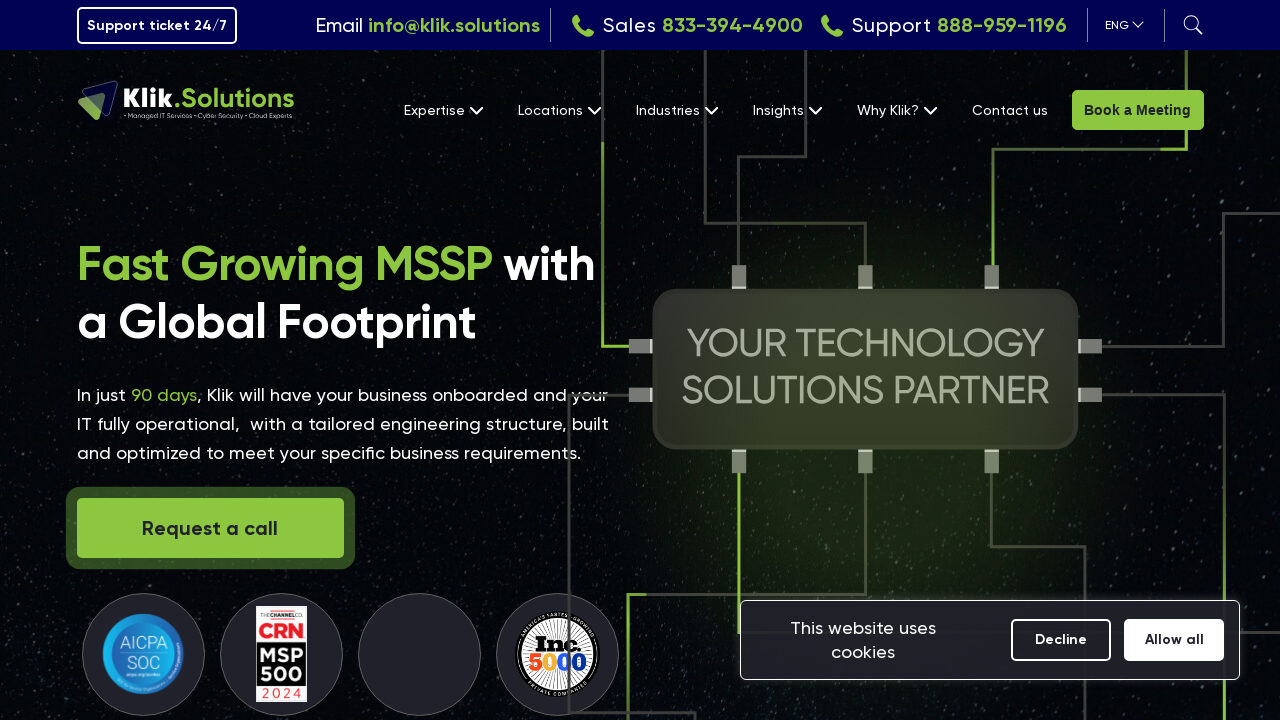

Navigated to https://klik.solutions/
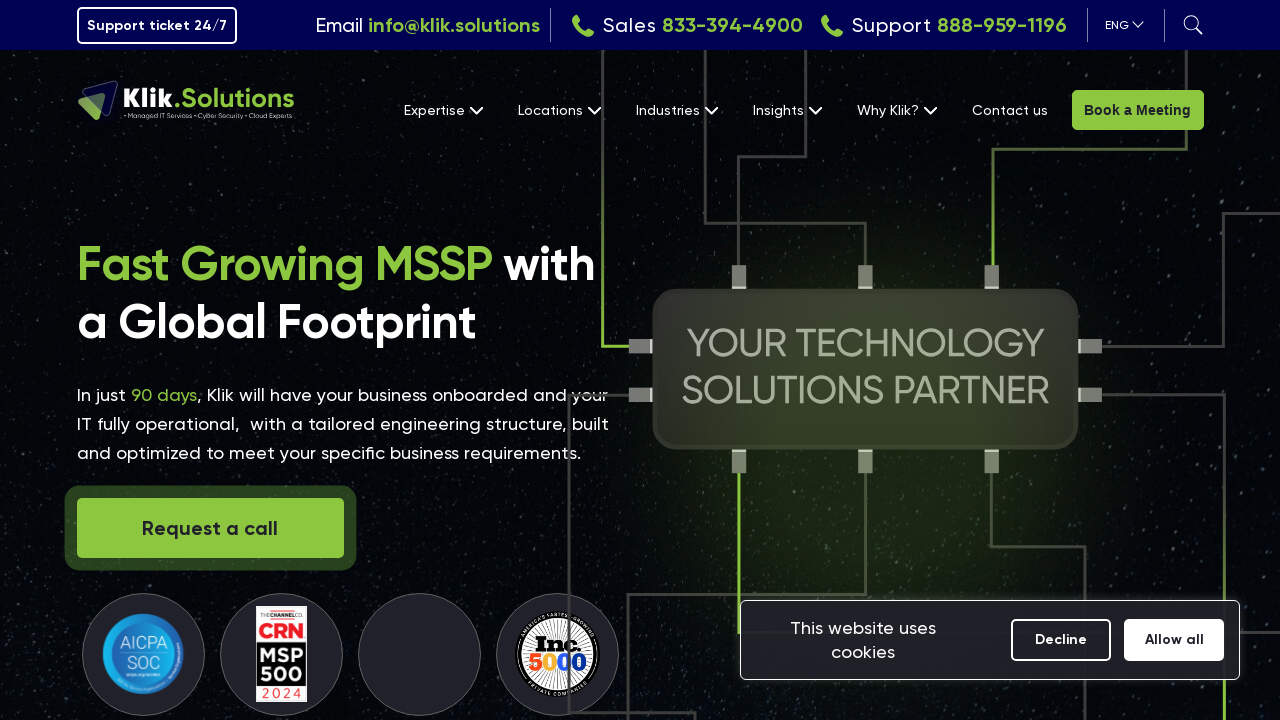

Clicked on the 'Are you ready to start with us?' text to navigate to that section at (640, 699) on internal:text="Are you ready to start with"i
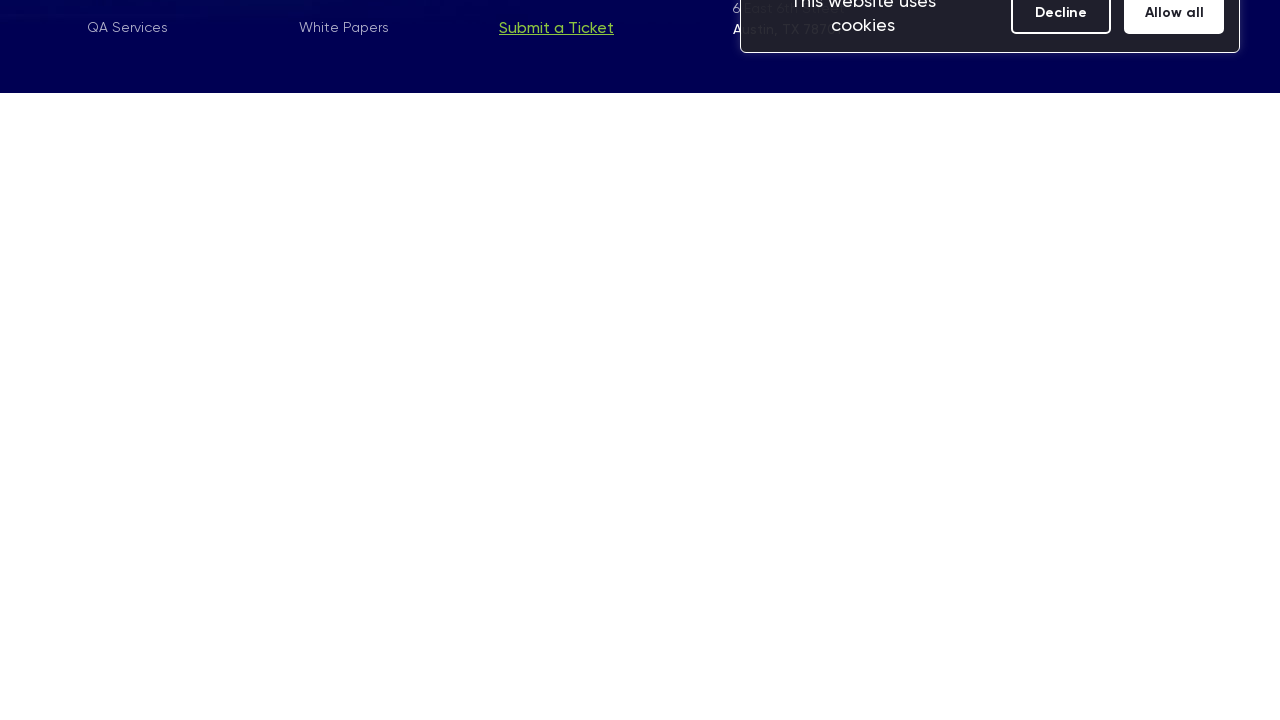

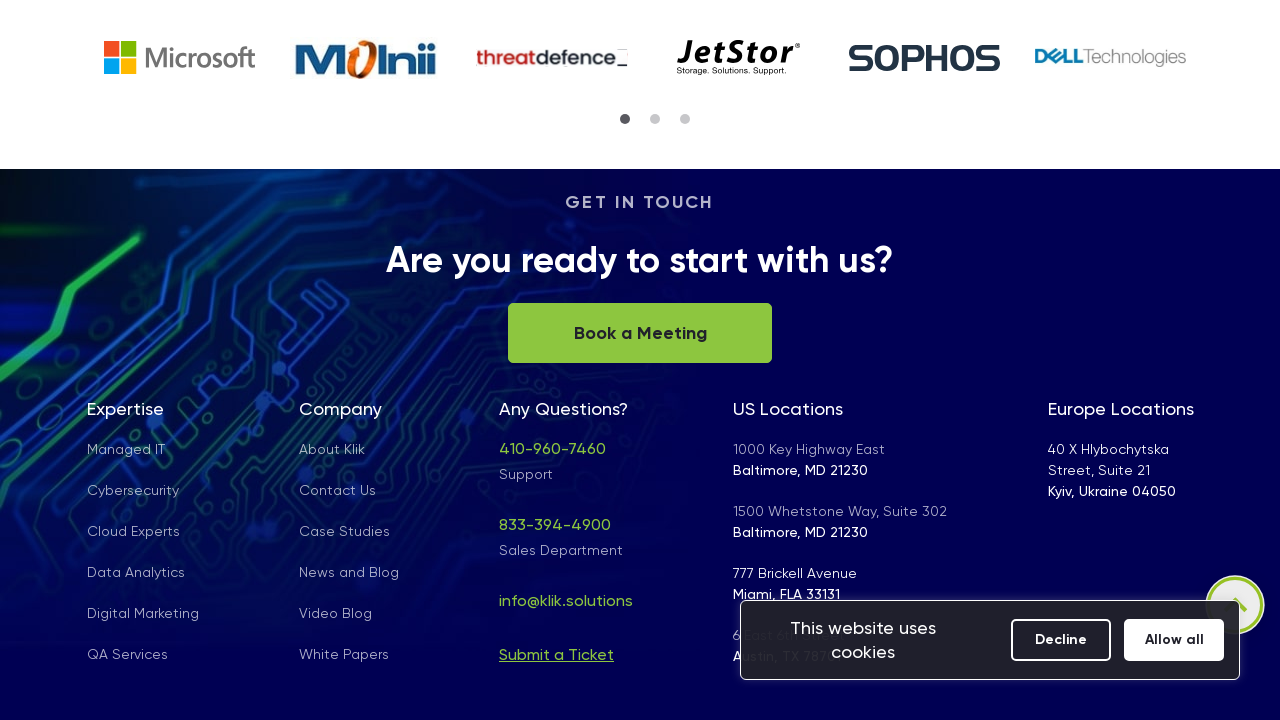